Tests iframe navigation by clicking links in different frames and then clicking a button in the main window

Starting URL: http://sahitest.com/demo/iframesTest.htm

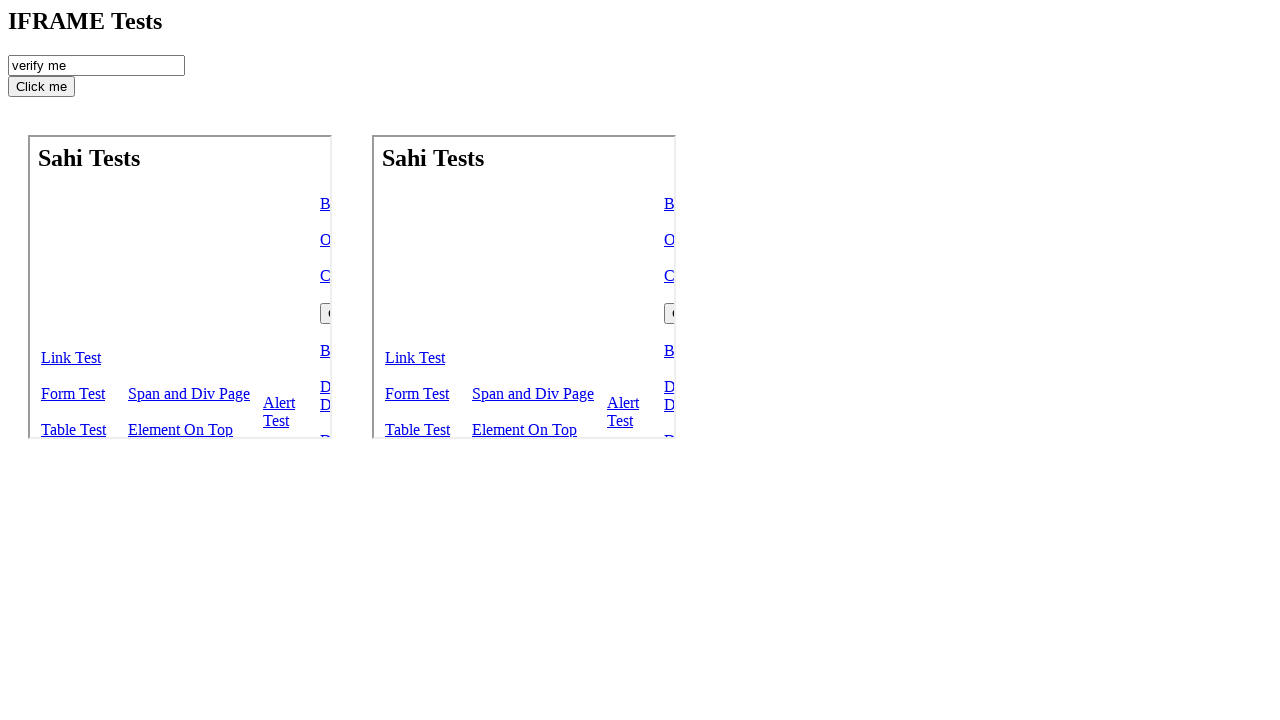

Clicked 'Link Test' in first iframe at (71, 358) on iframe >> nth=0 >> internal:control=enter-frame >> text=Link Test
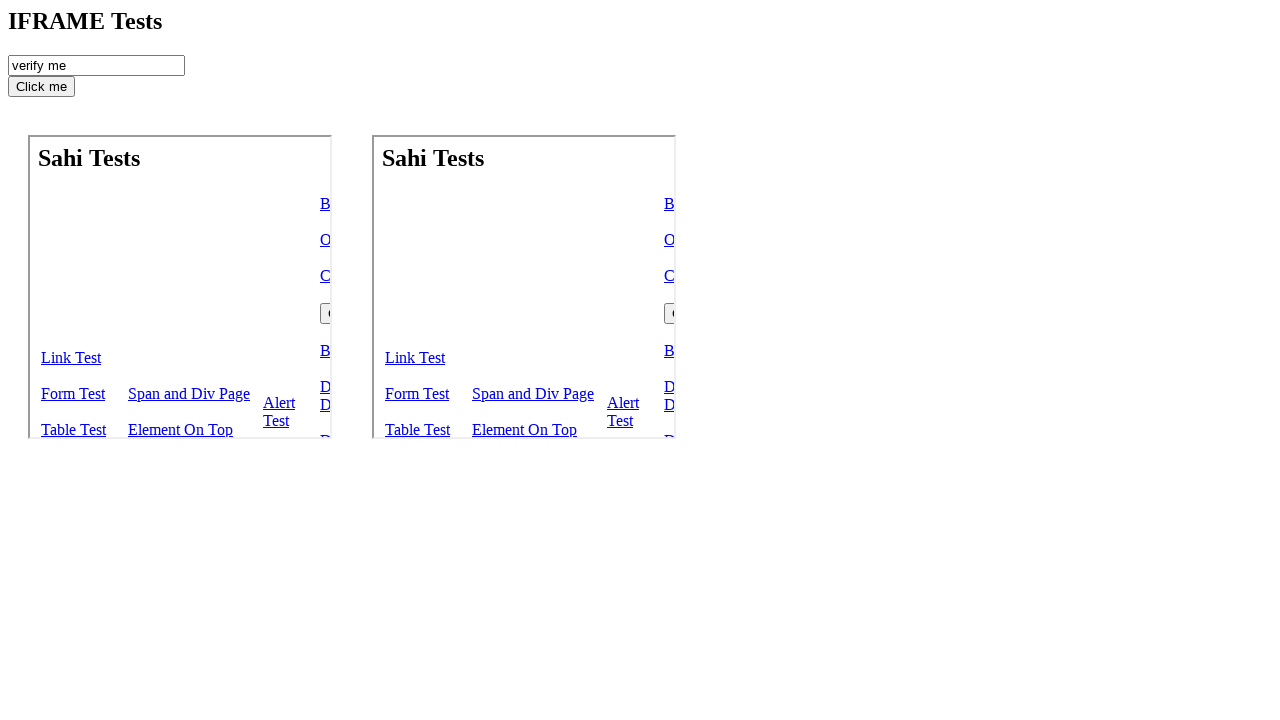

Clicked 'Table Test' in second iframe at (418, 429) on iframe >> nth=1 >> internal:control=enter-frame >> text=Table Test
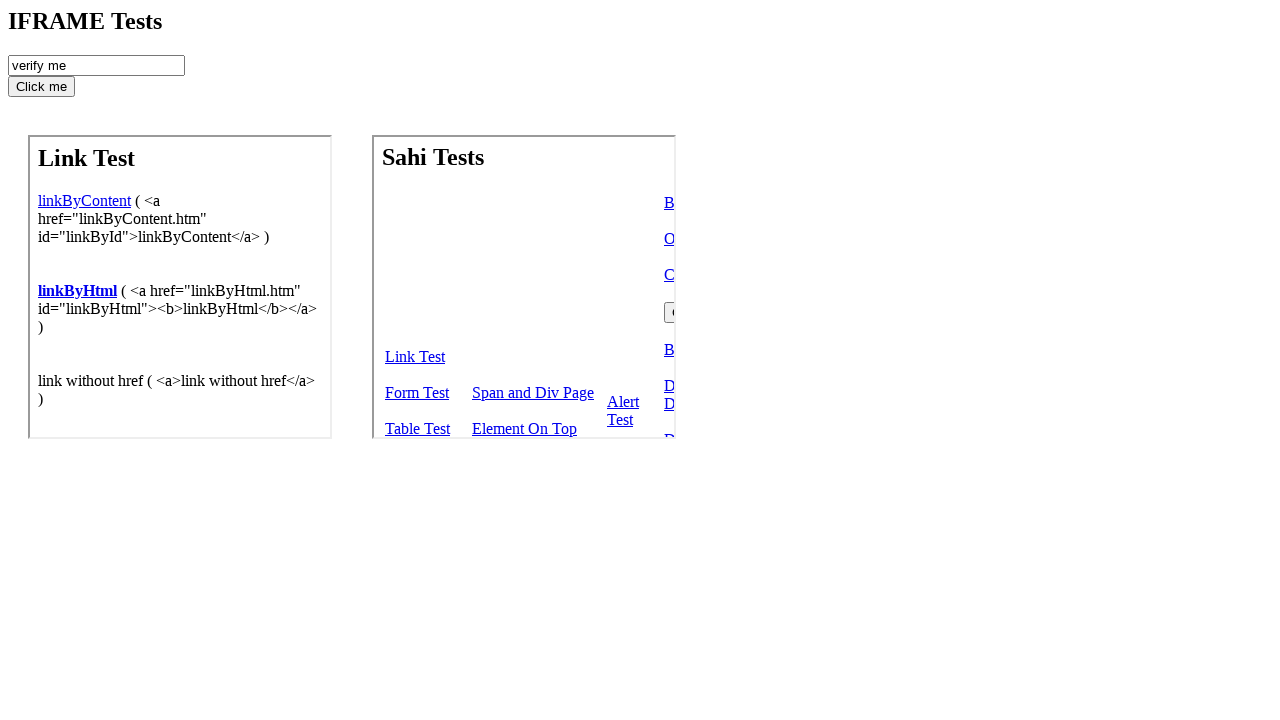

Clicked 'Click me' button in main window at (42, 86) on input[value*='Click me']
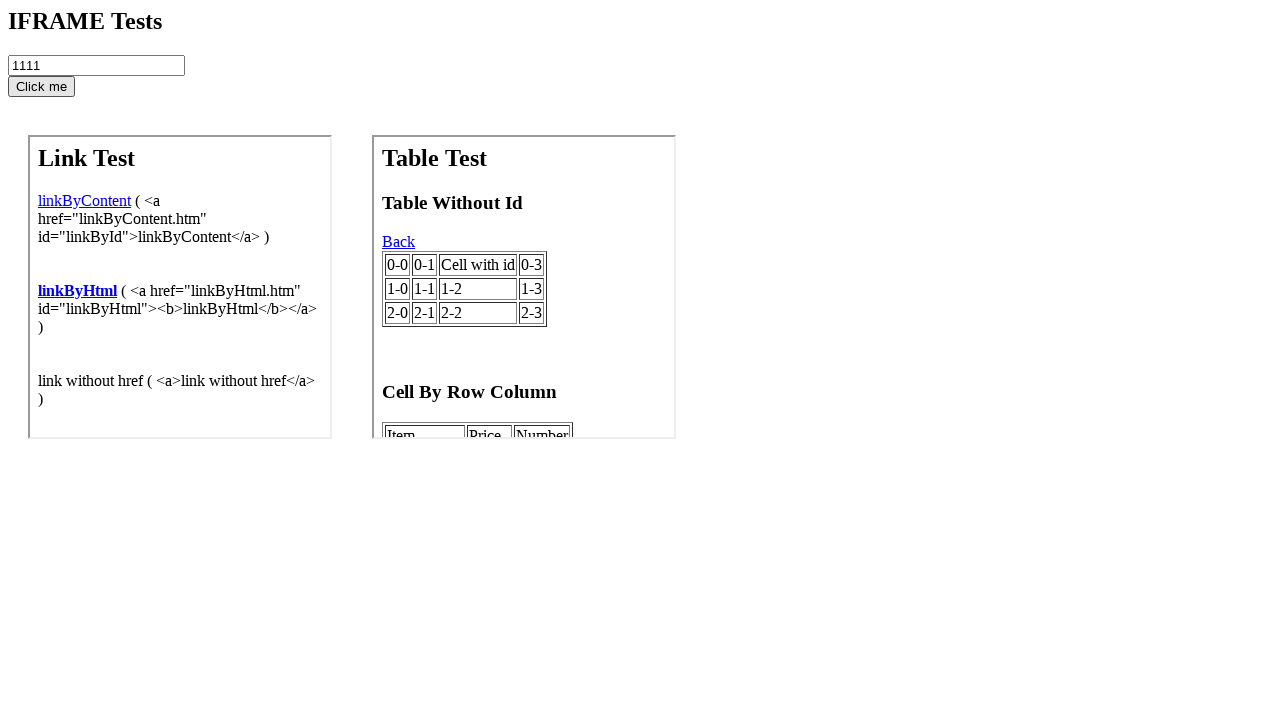

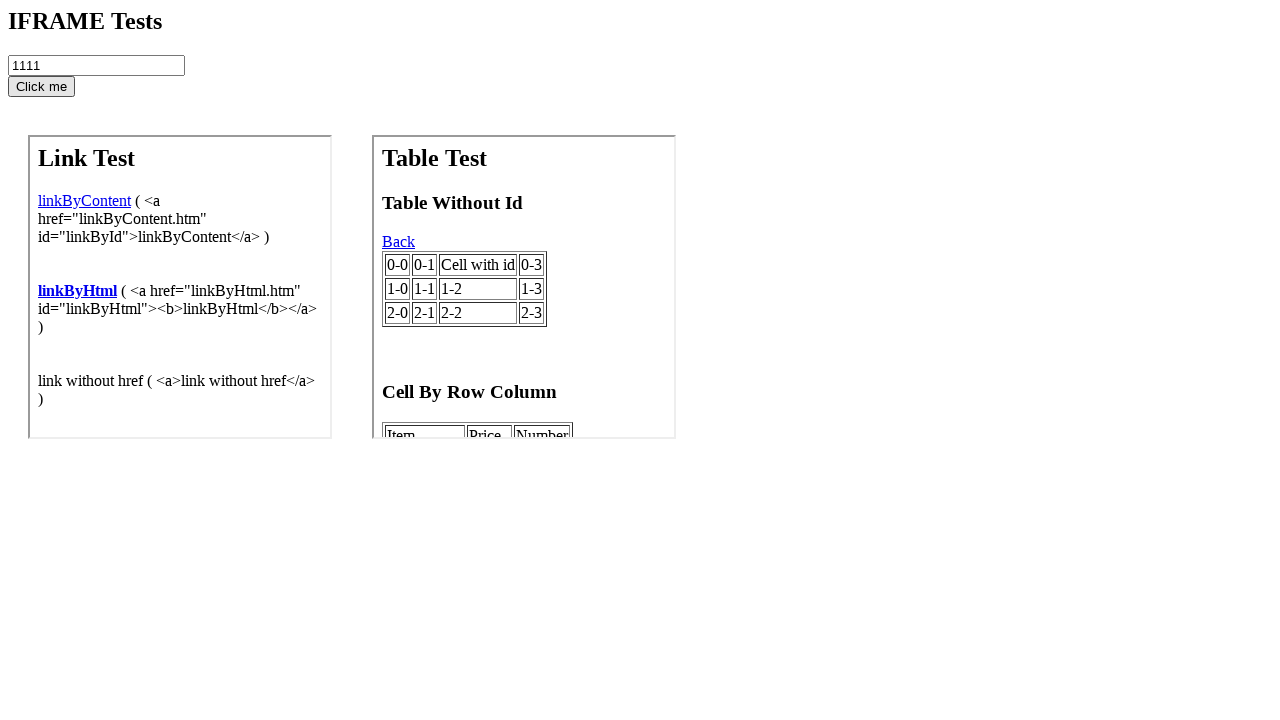